Tests browser window/tab handling by clicking a button that opens a new tab, switching to the child window, then switching back to the main window.

Starting URL: http://demo.automationtesting.in/Windows.html

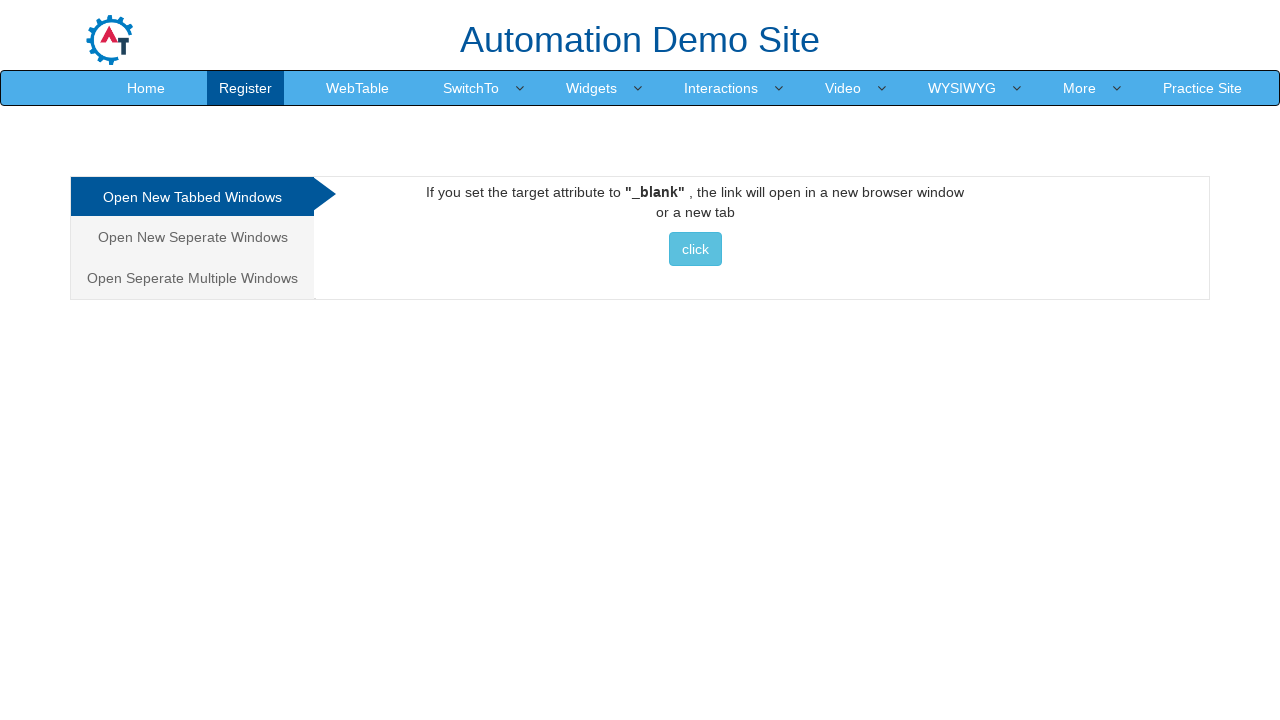

Retrieved and printed main window title
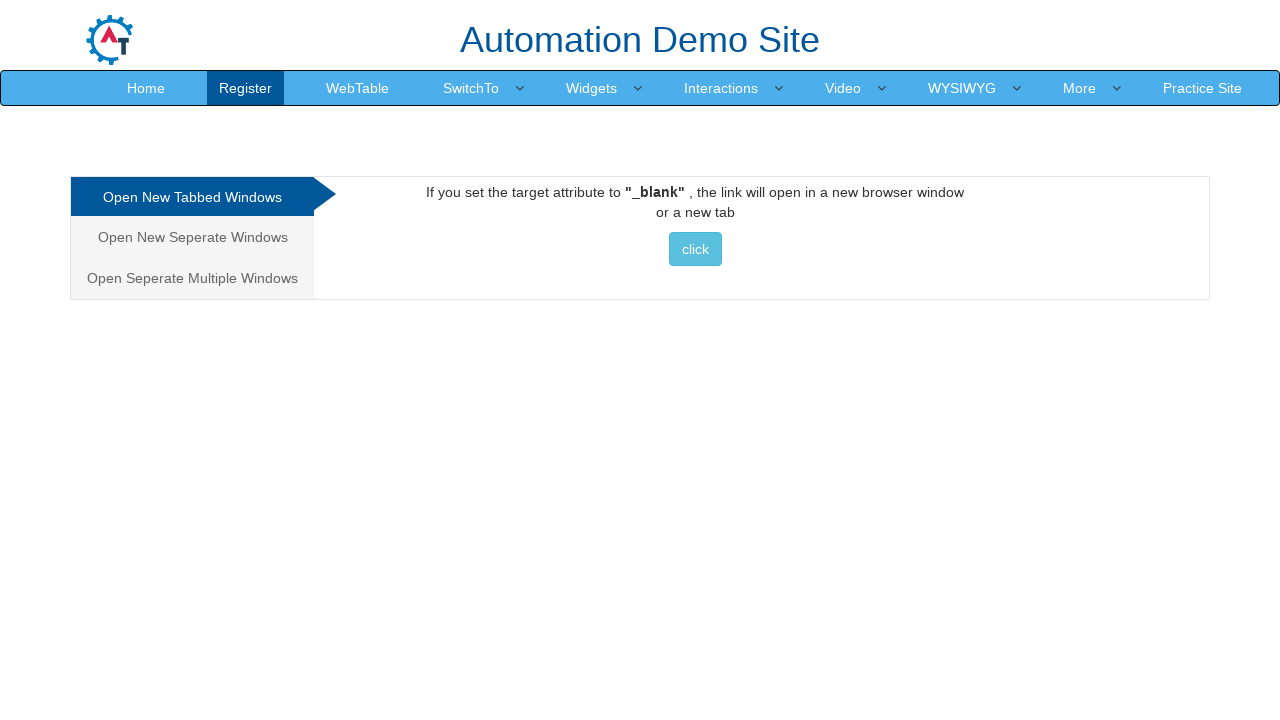

Clicked button to open new tab at (695, 249) on xpath=//div[@id='Tabbed']//button[contains(@class,'btn btn-info')][contains(text
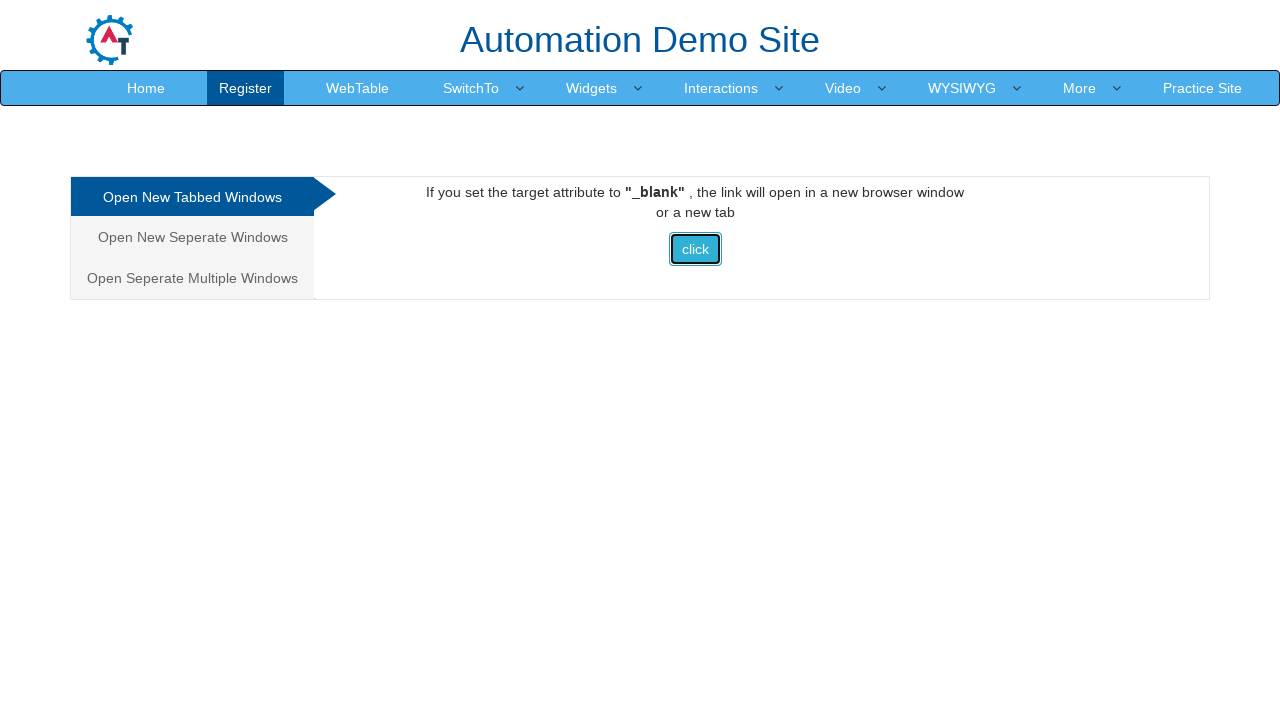

Obtained reference to child page/tab
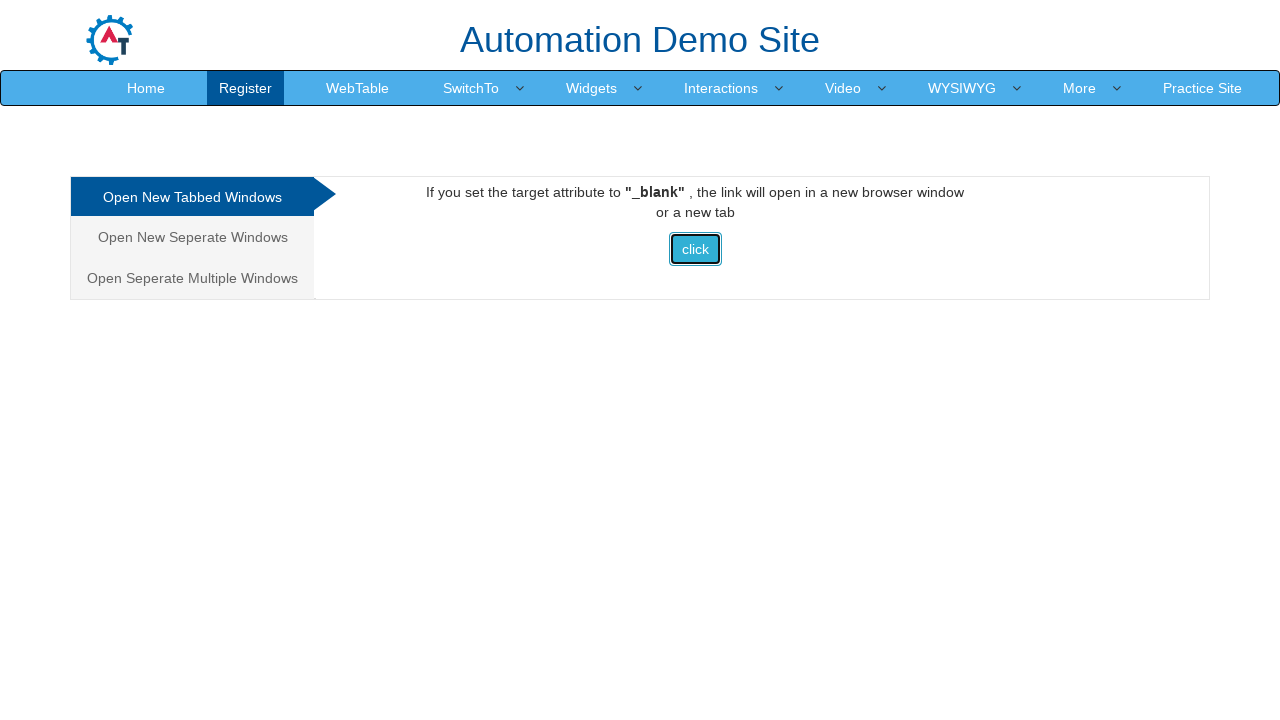

Child page loaded completely
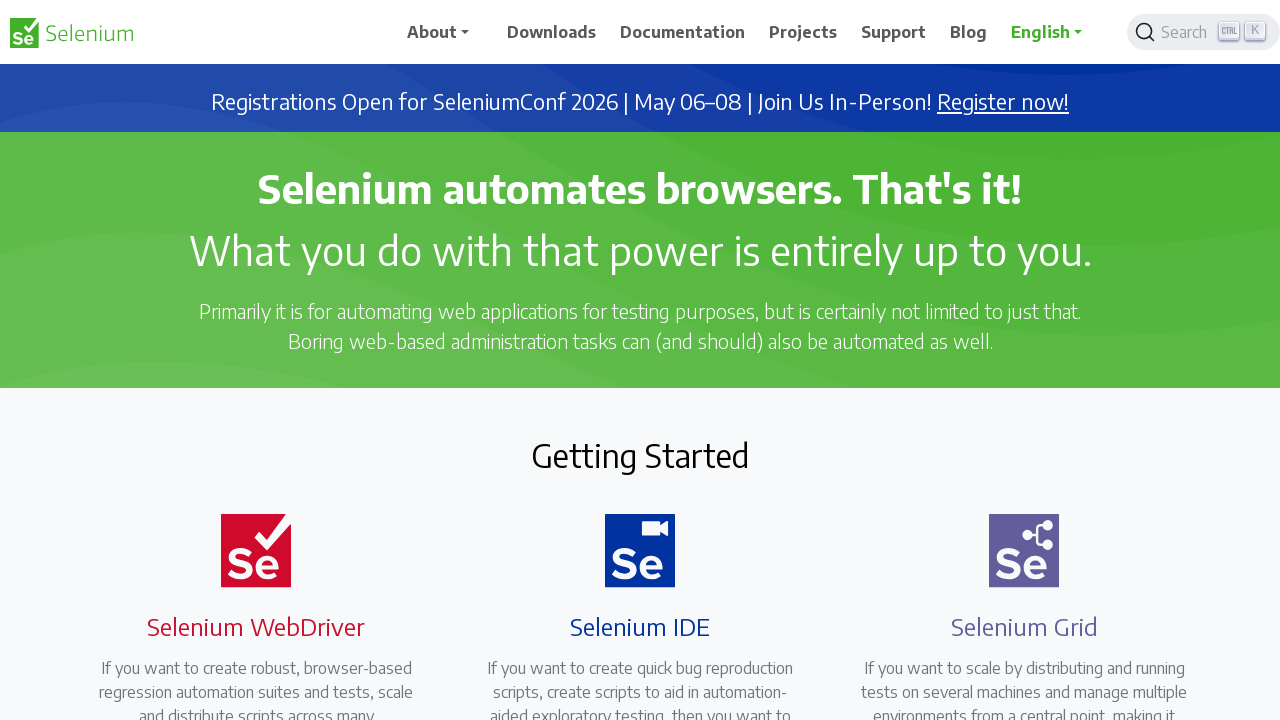

Retrieved and printed child window title
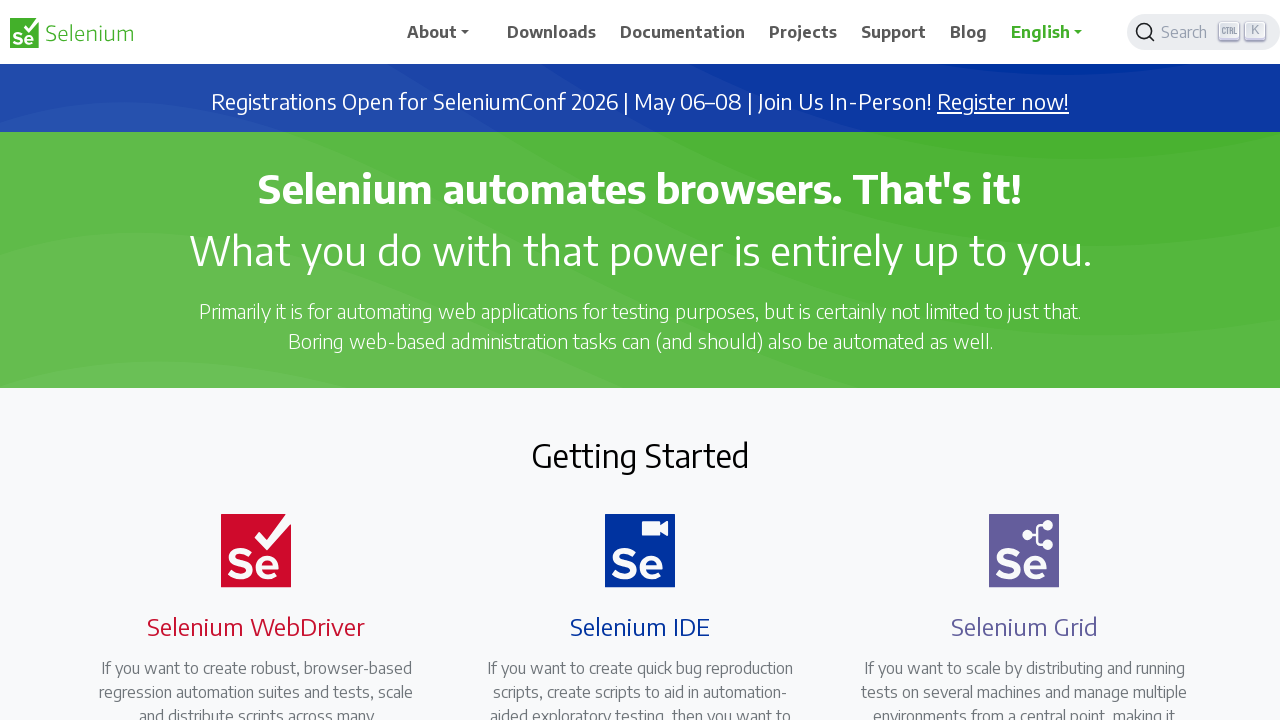

Switched focus back to main window
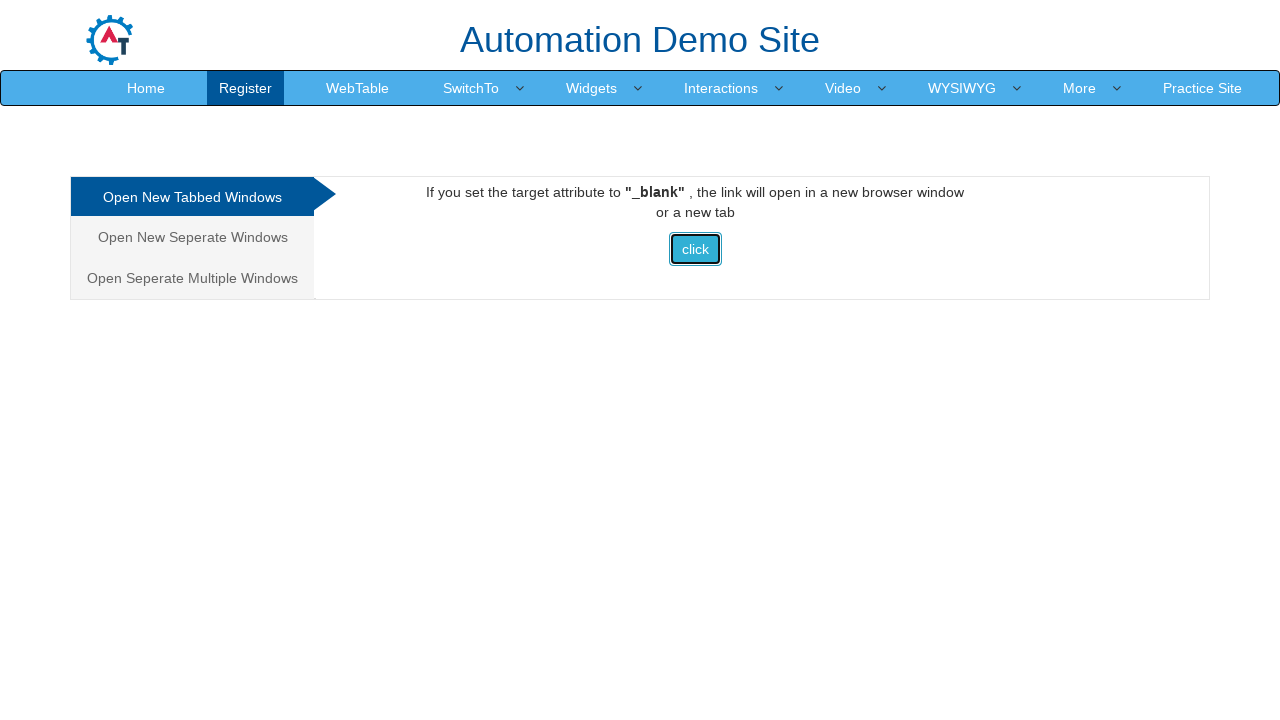

Retrieved and printed main window title again after switching back
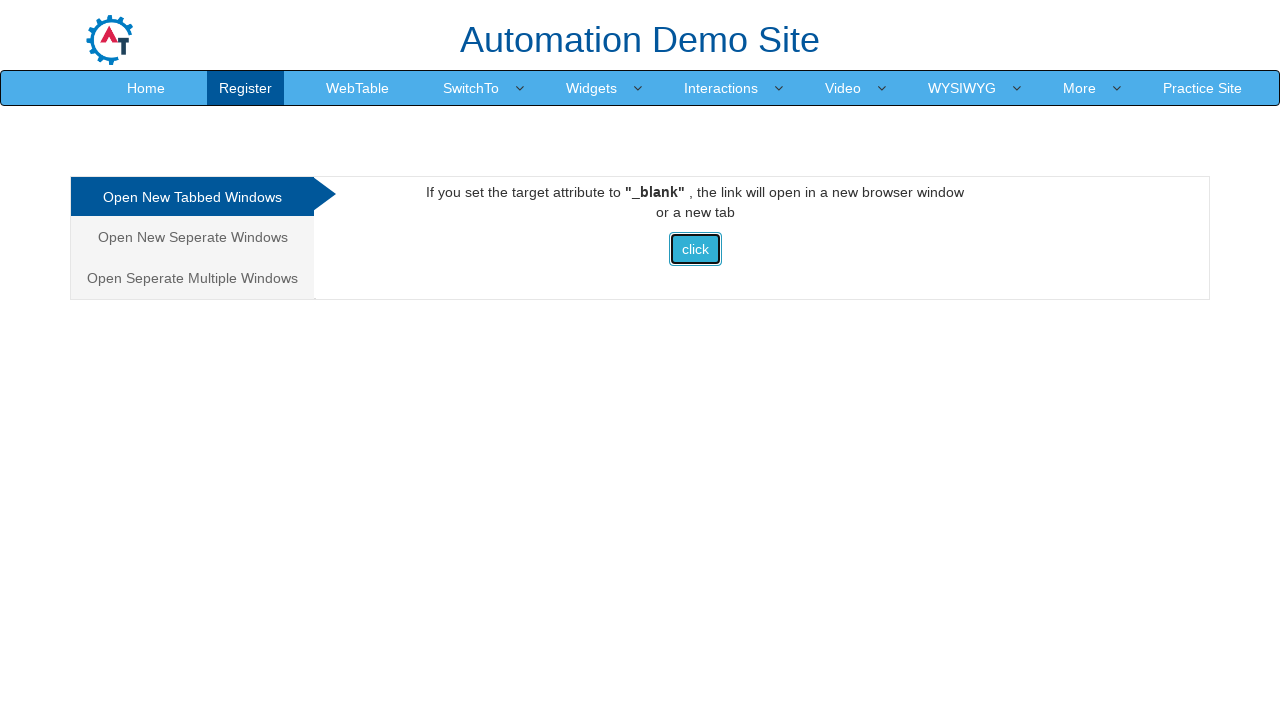

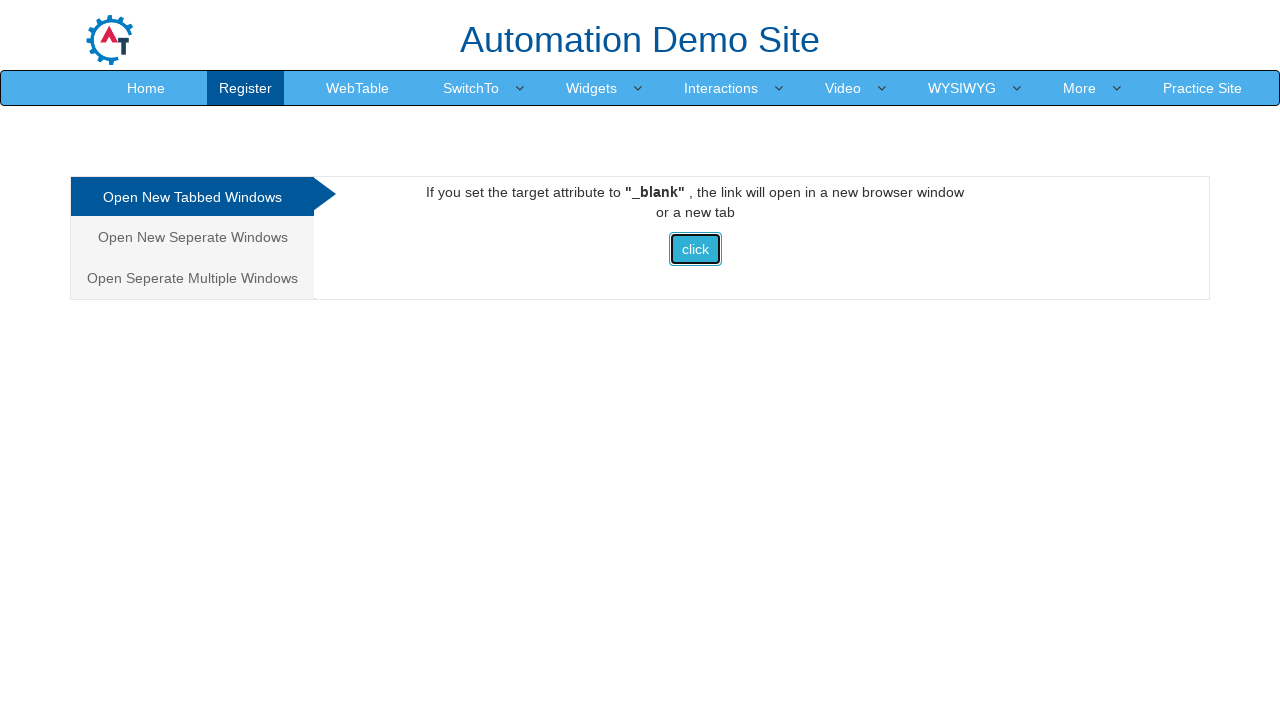